Tests keyboard events by navigating to jQuery UI selectable demo, switching to the iframe, and performing CTRL+click to multi-select items in a selectable list

Starting URL: http://jqueryui.com/selectable/

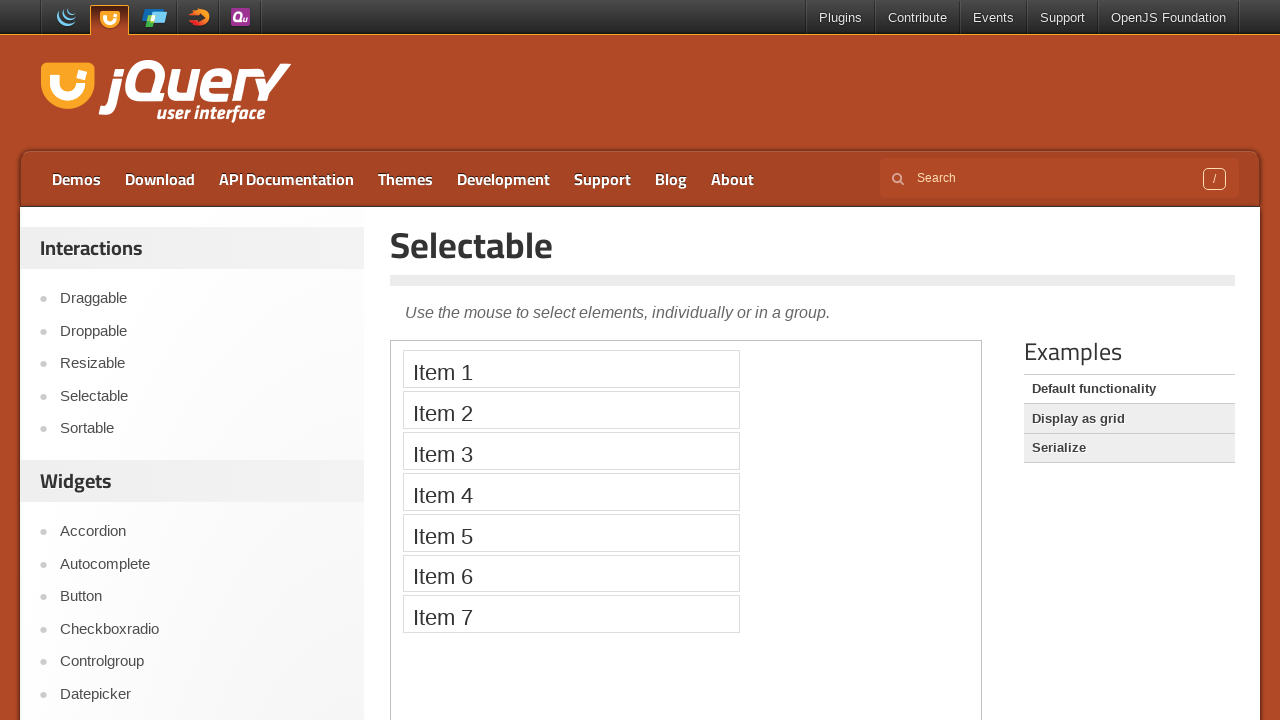

Set viewport size to 1920x1080
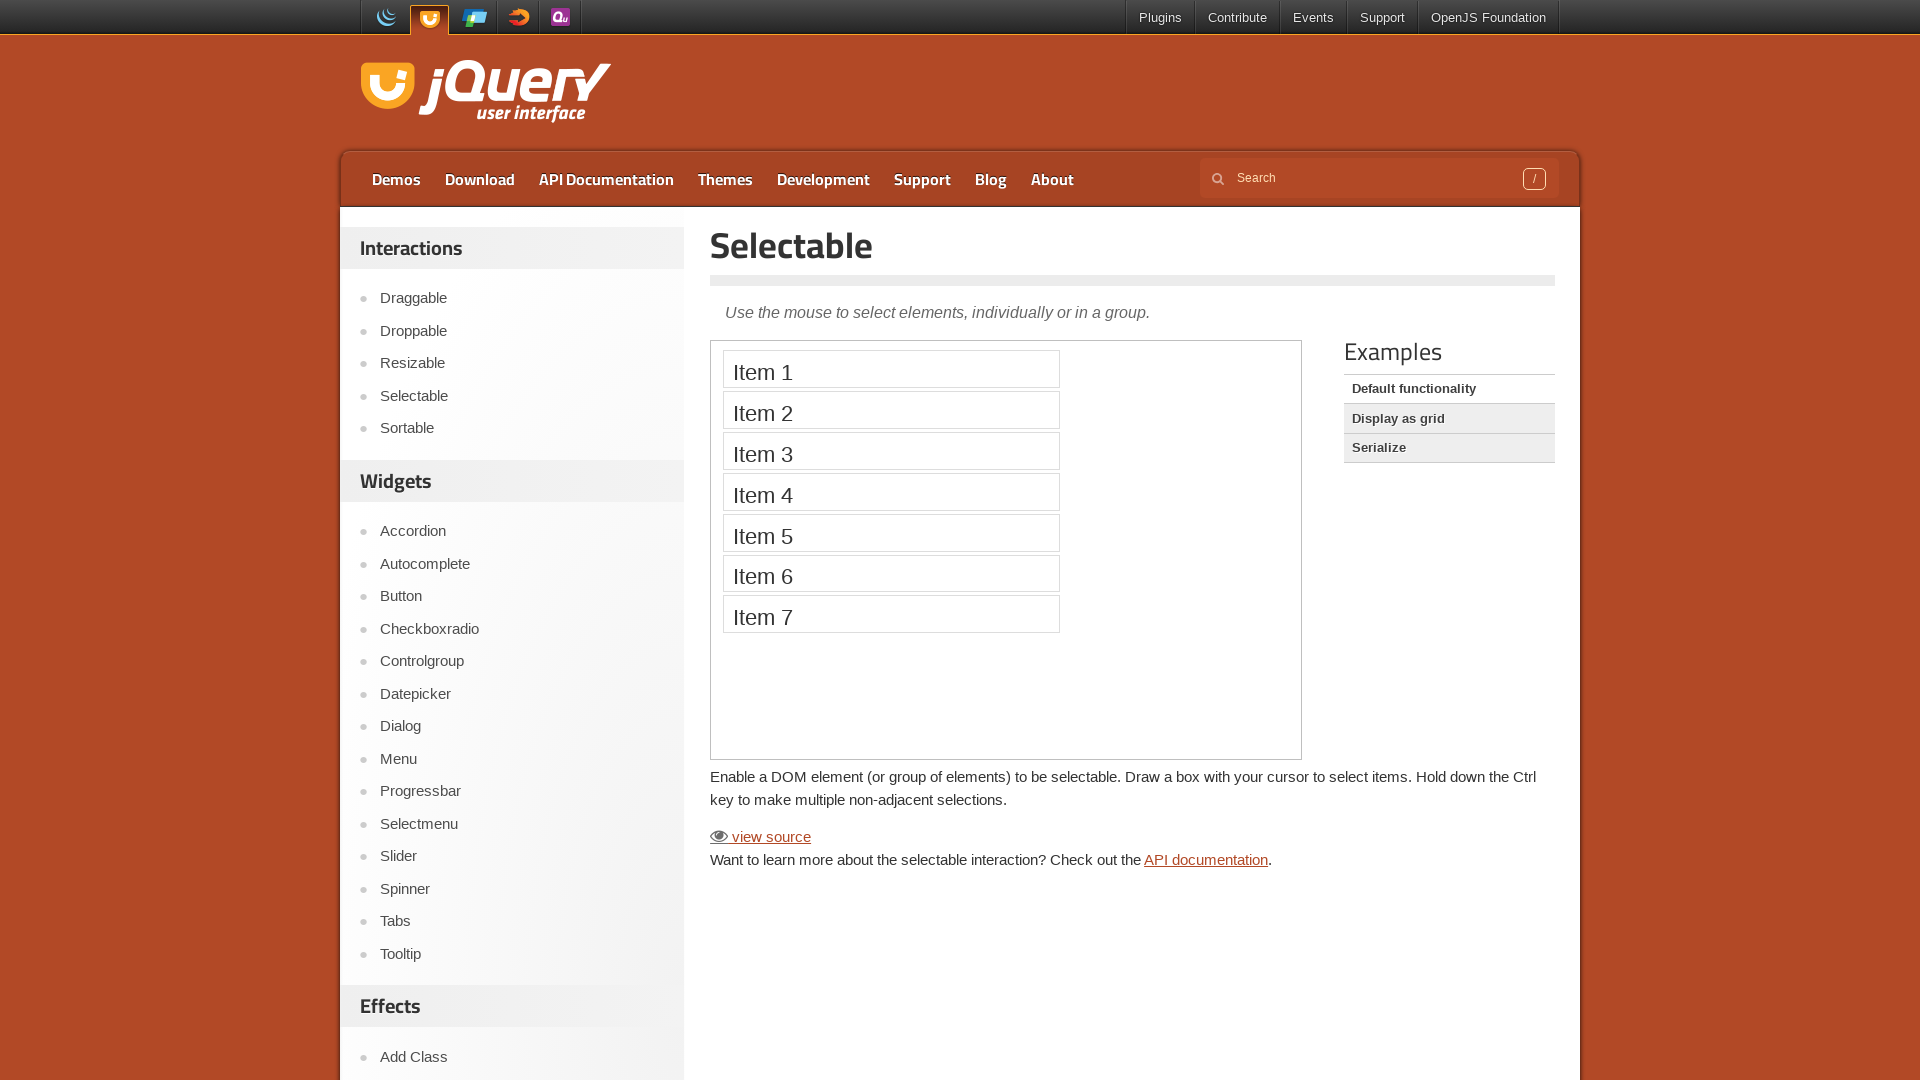

Located iframe with class 'demo-frame'
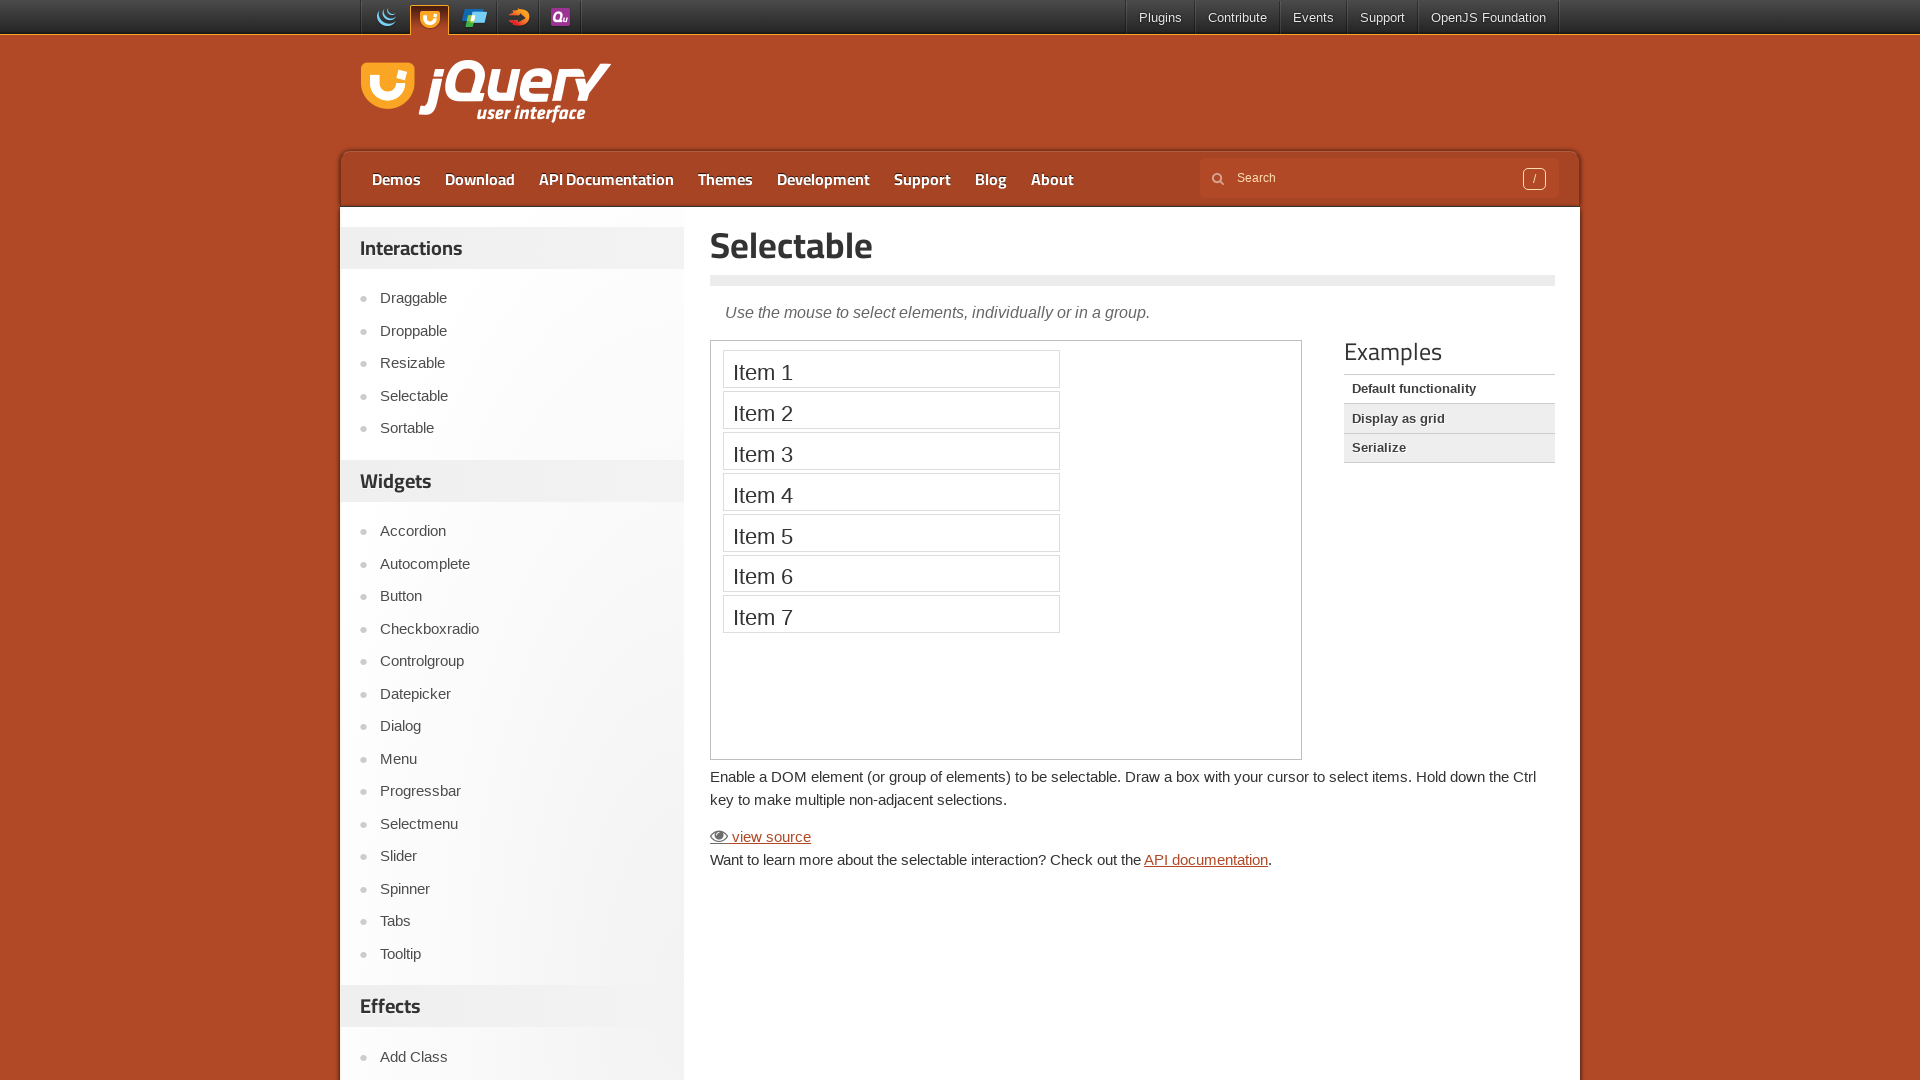

Waited for selectable list (ol#selectable) to be visible
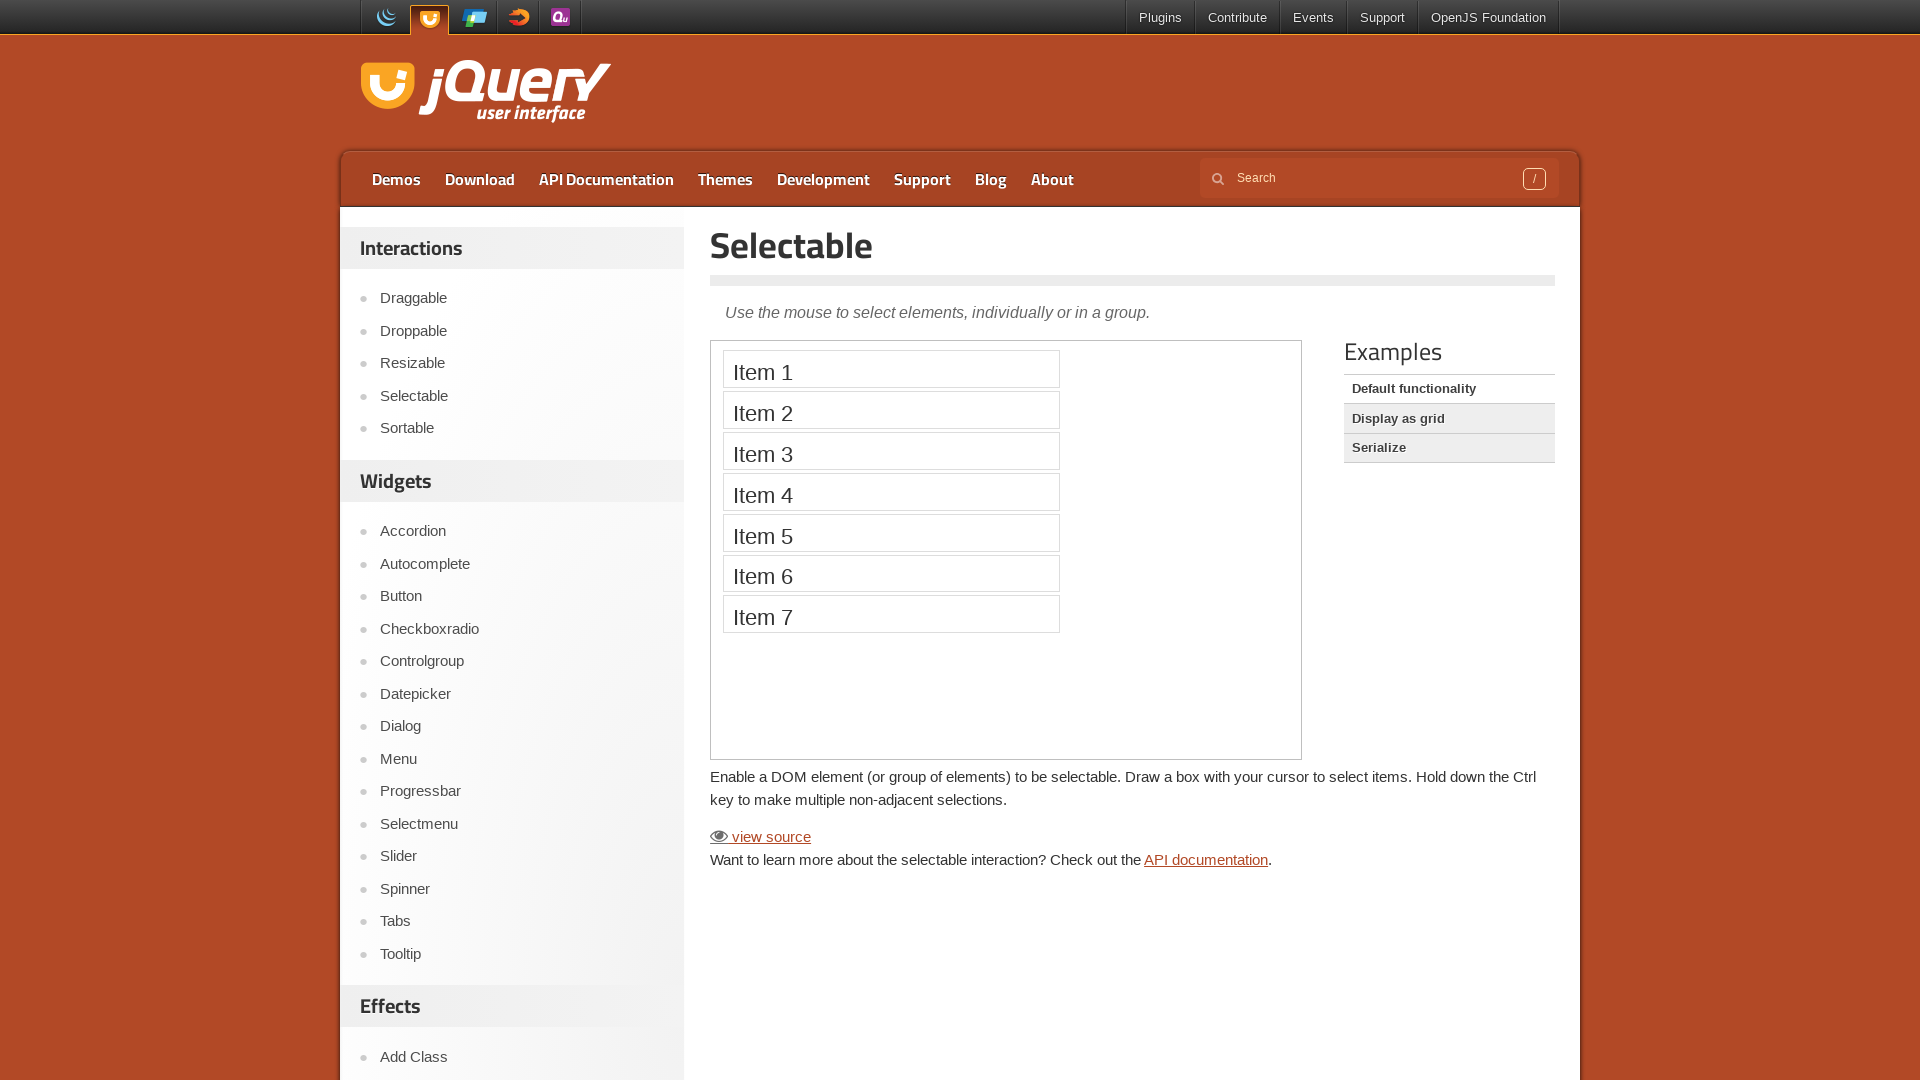

Located all selectable list items (ol#selectable li)
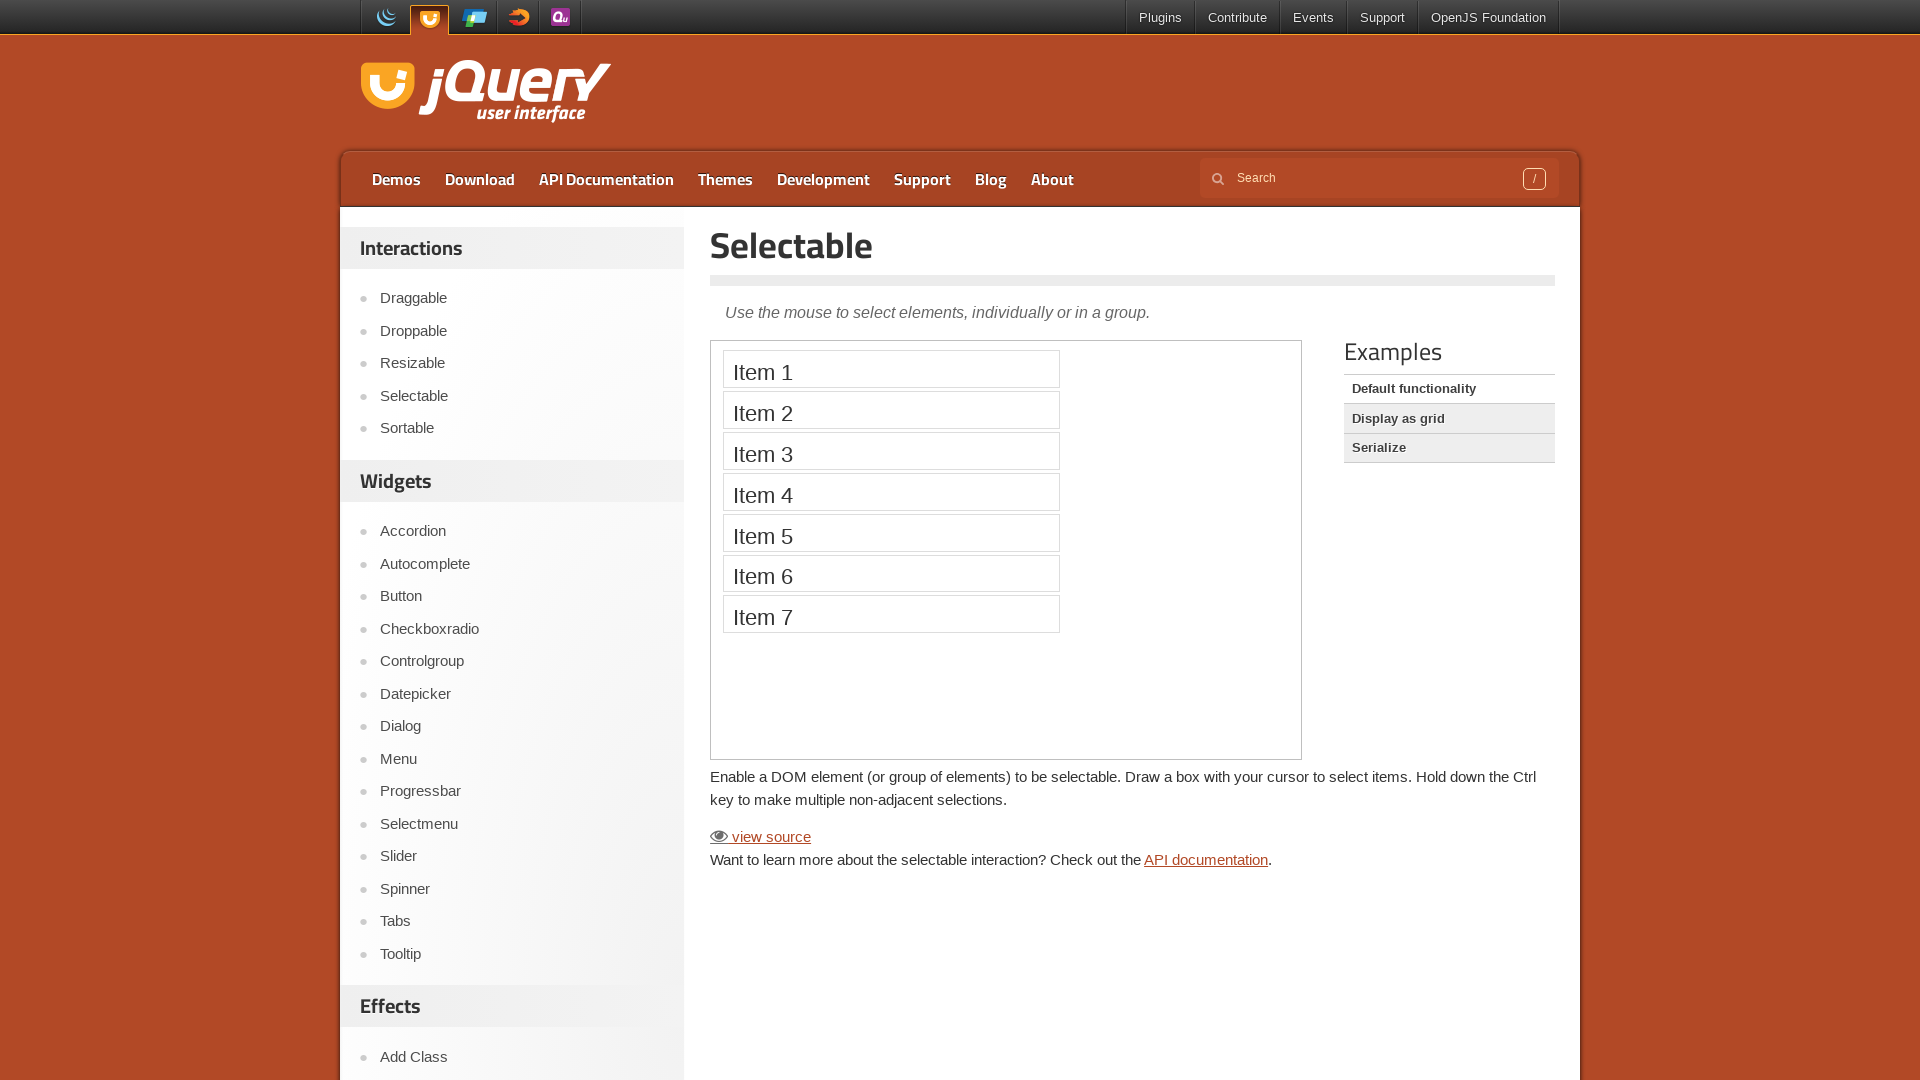

Pressed CTRL key down for multi-select
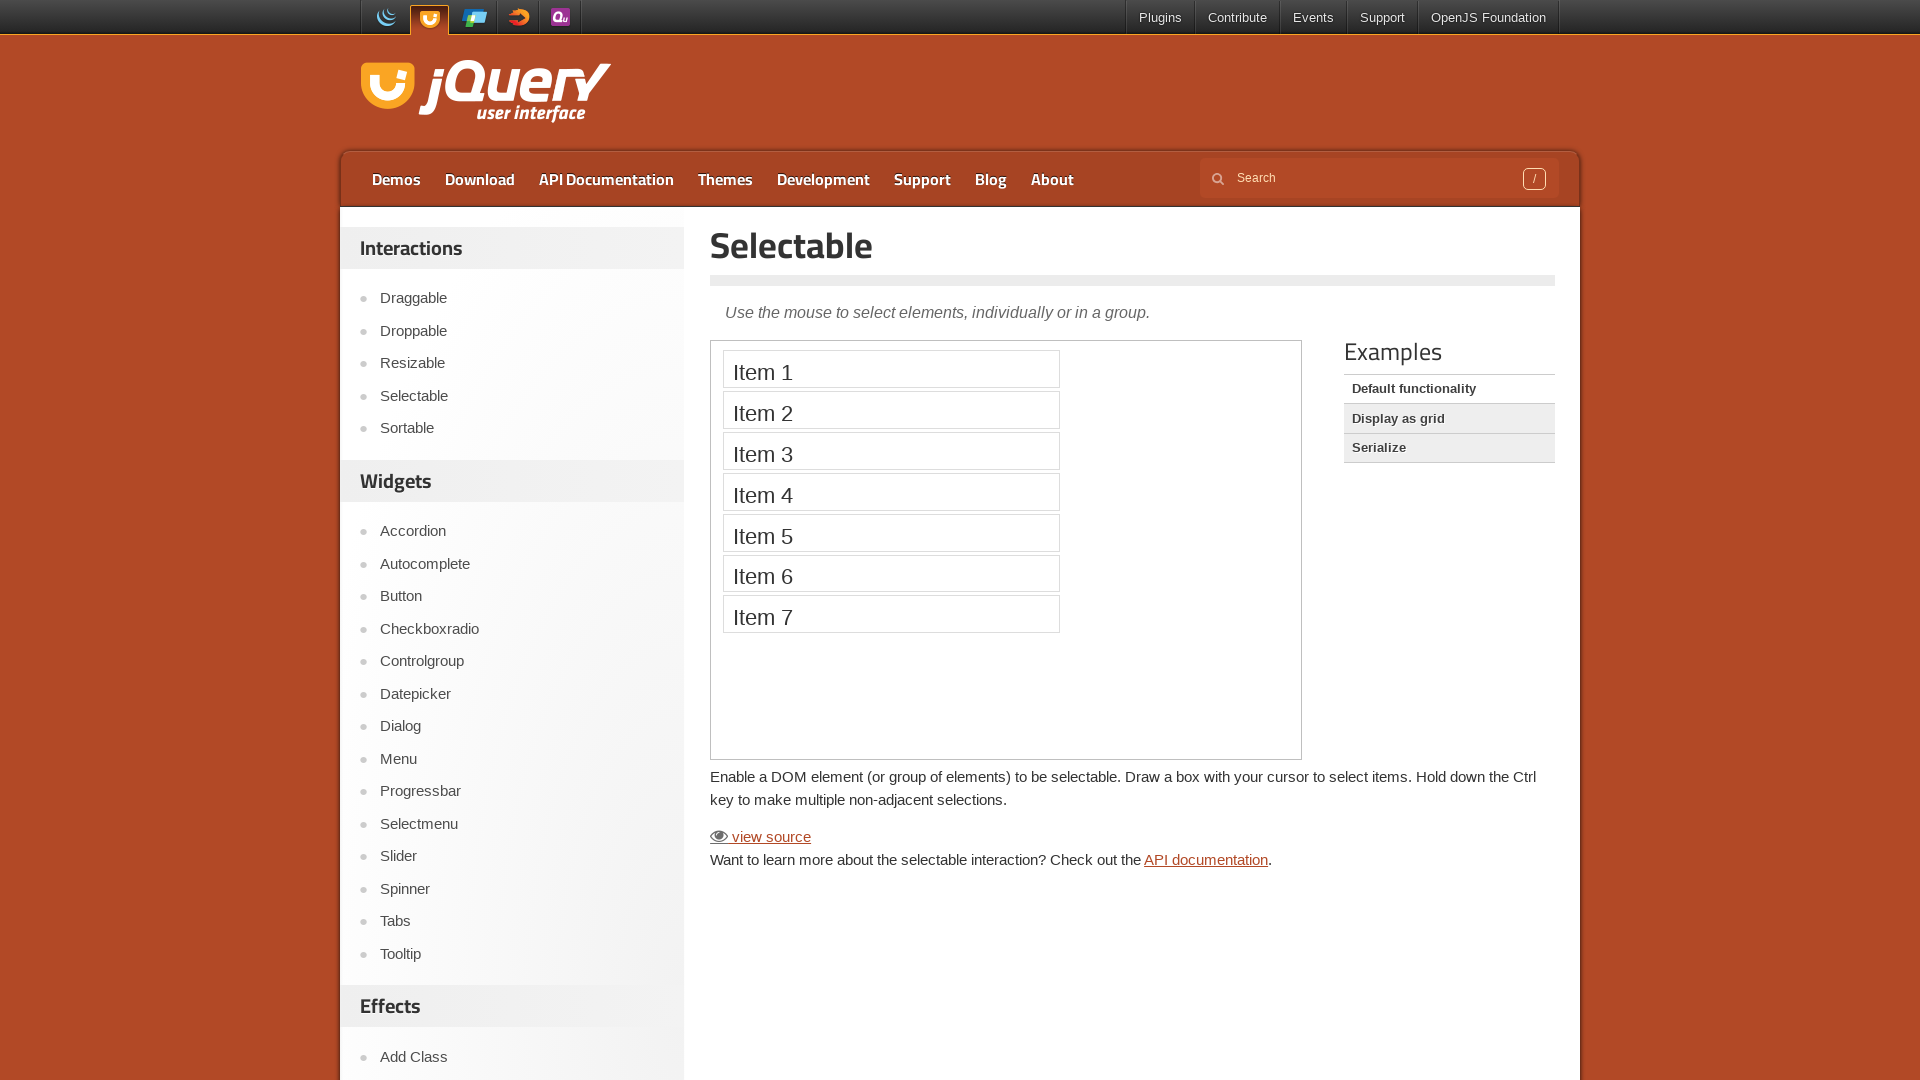

CTRL+clicked second item in selectable list at (891, 410) on iframe.demo-frame >> internal:control=enter-frame >> ol#selectable li >> nth=1
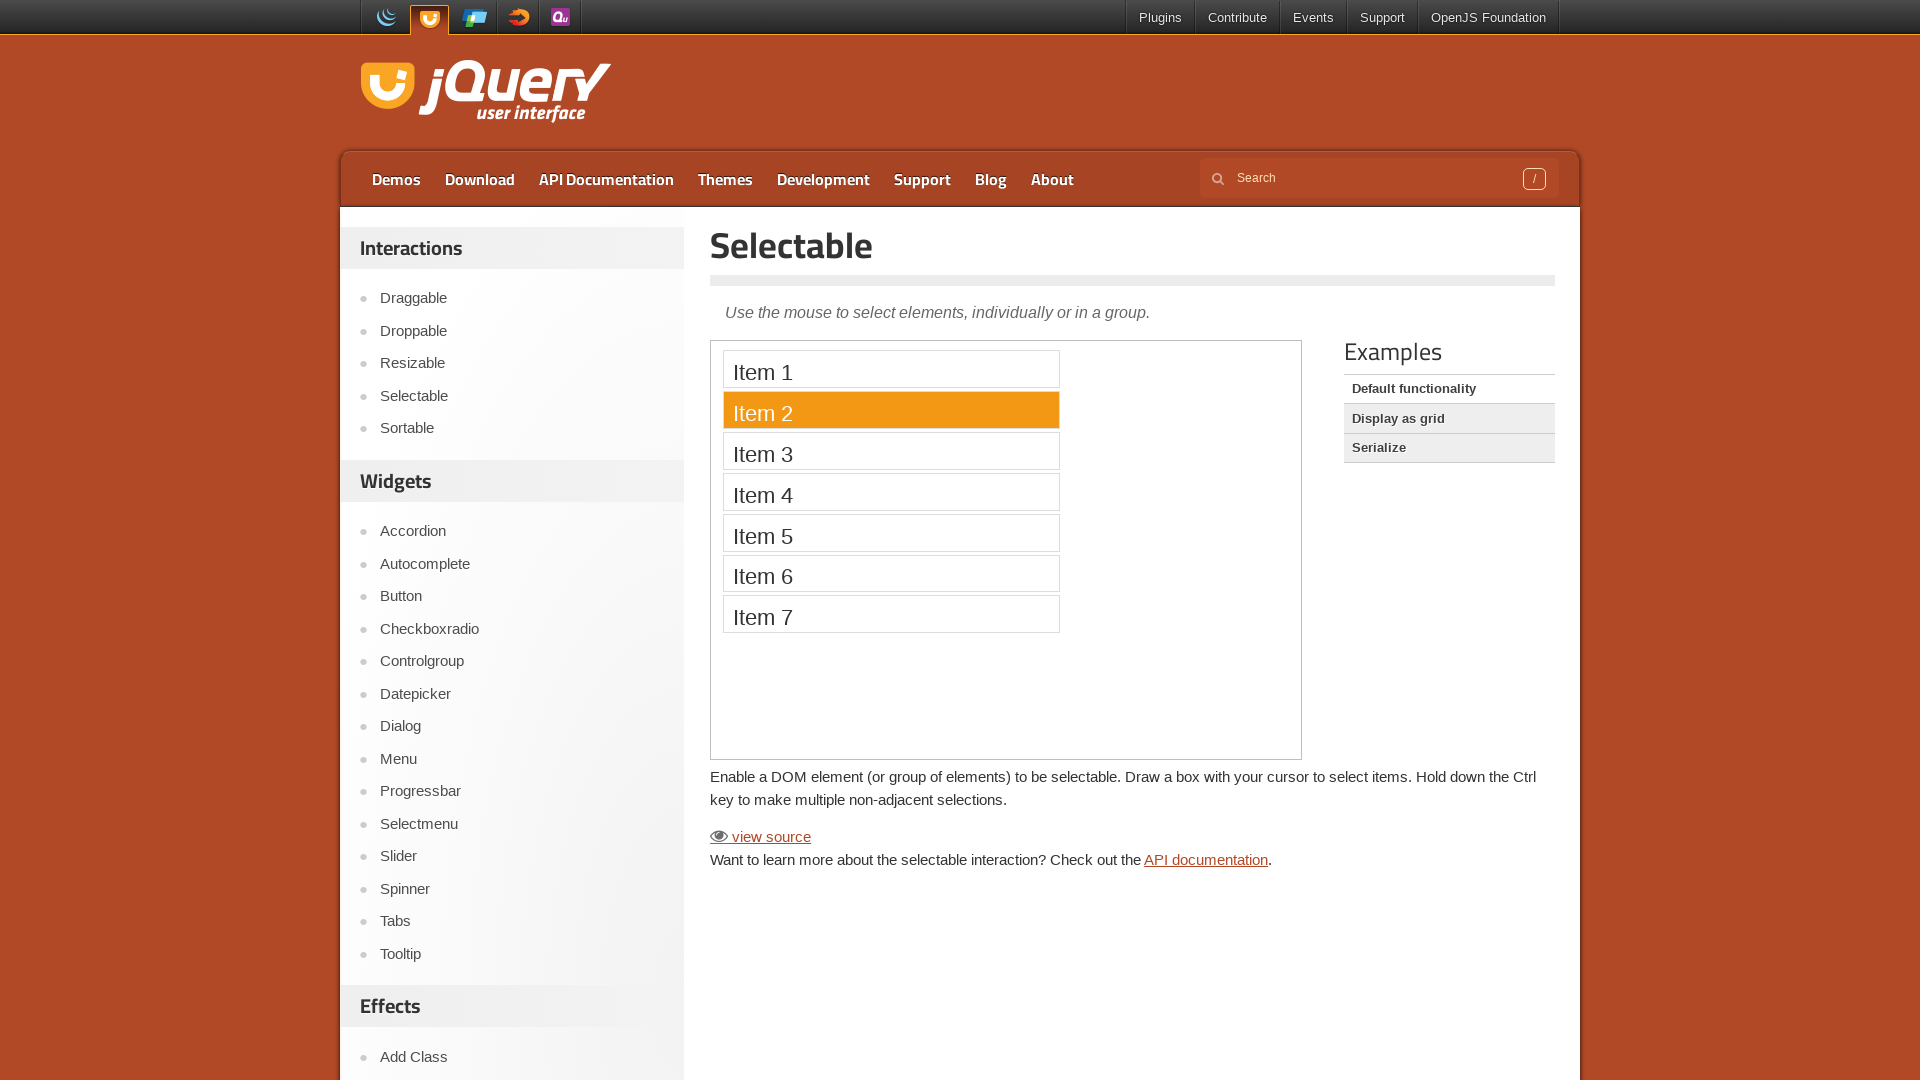

Released CTRL key
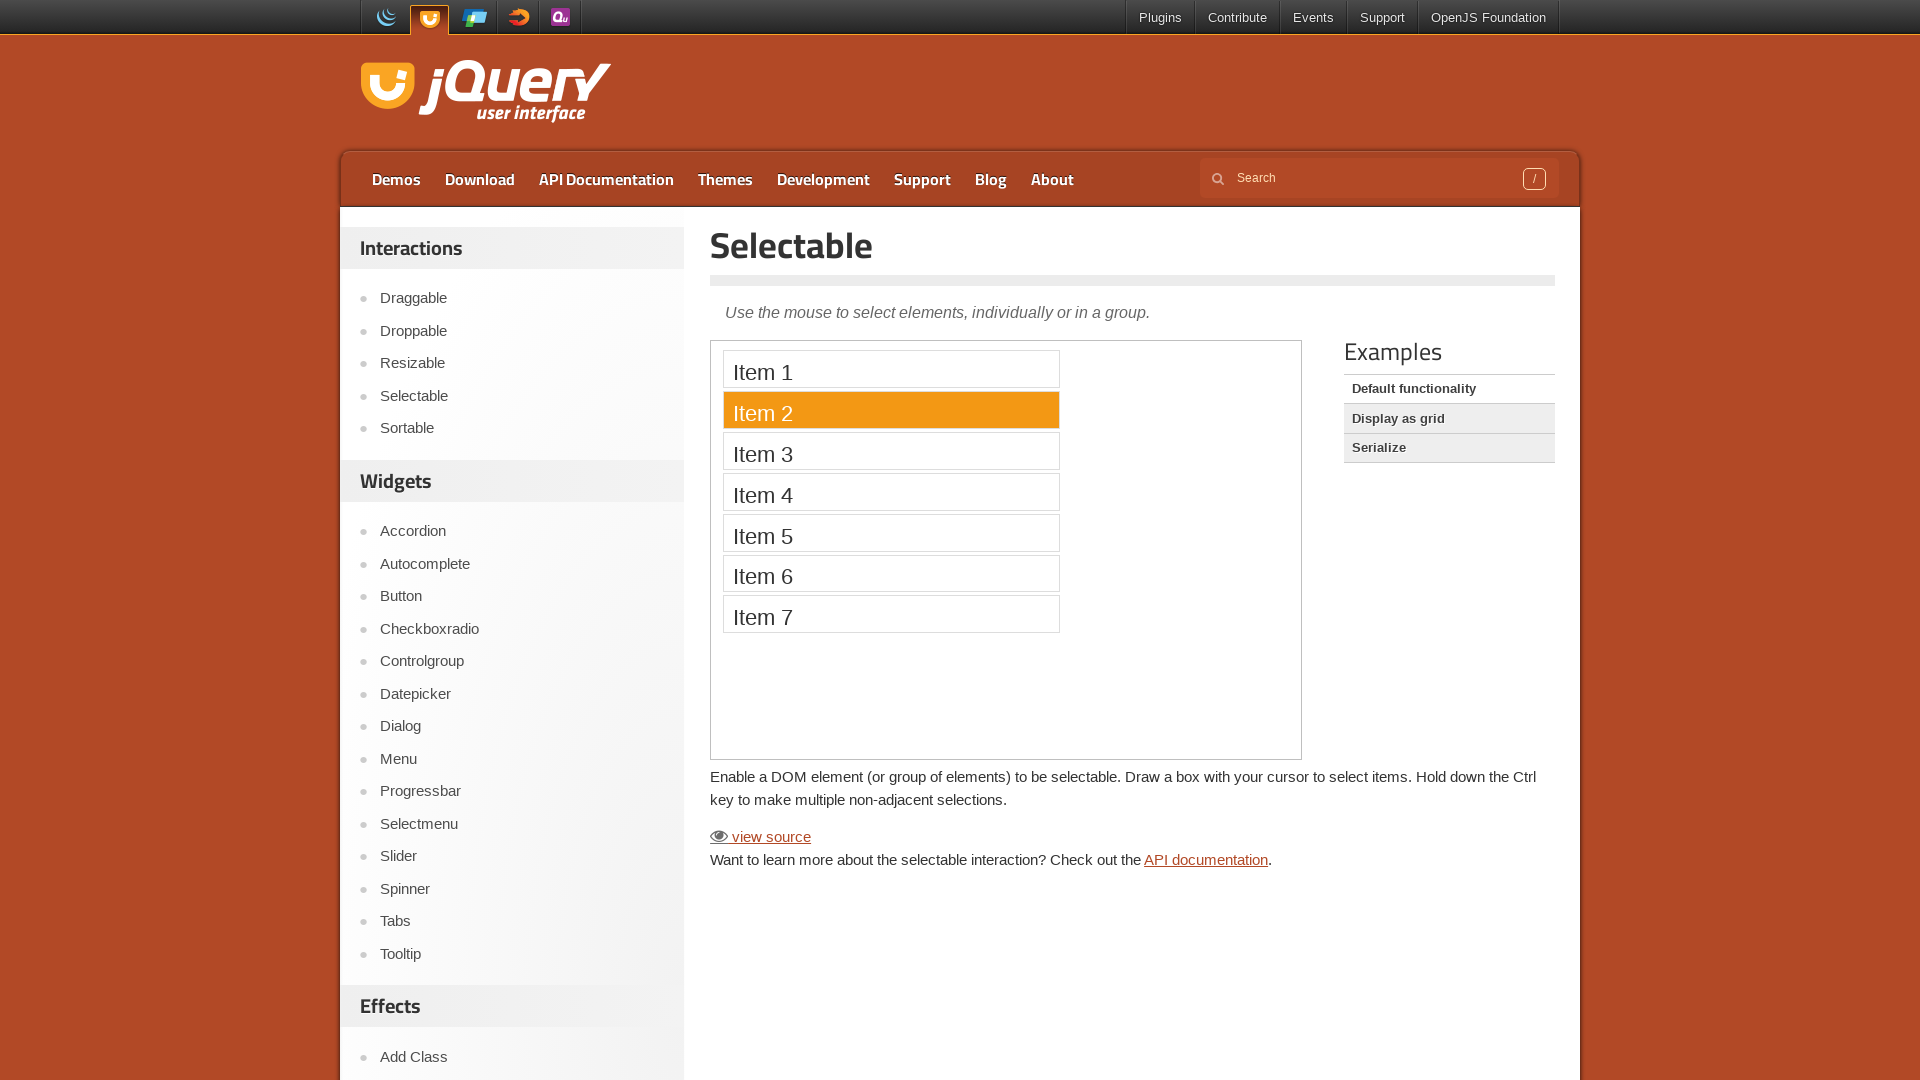

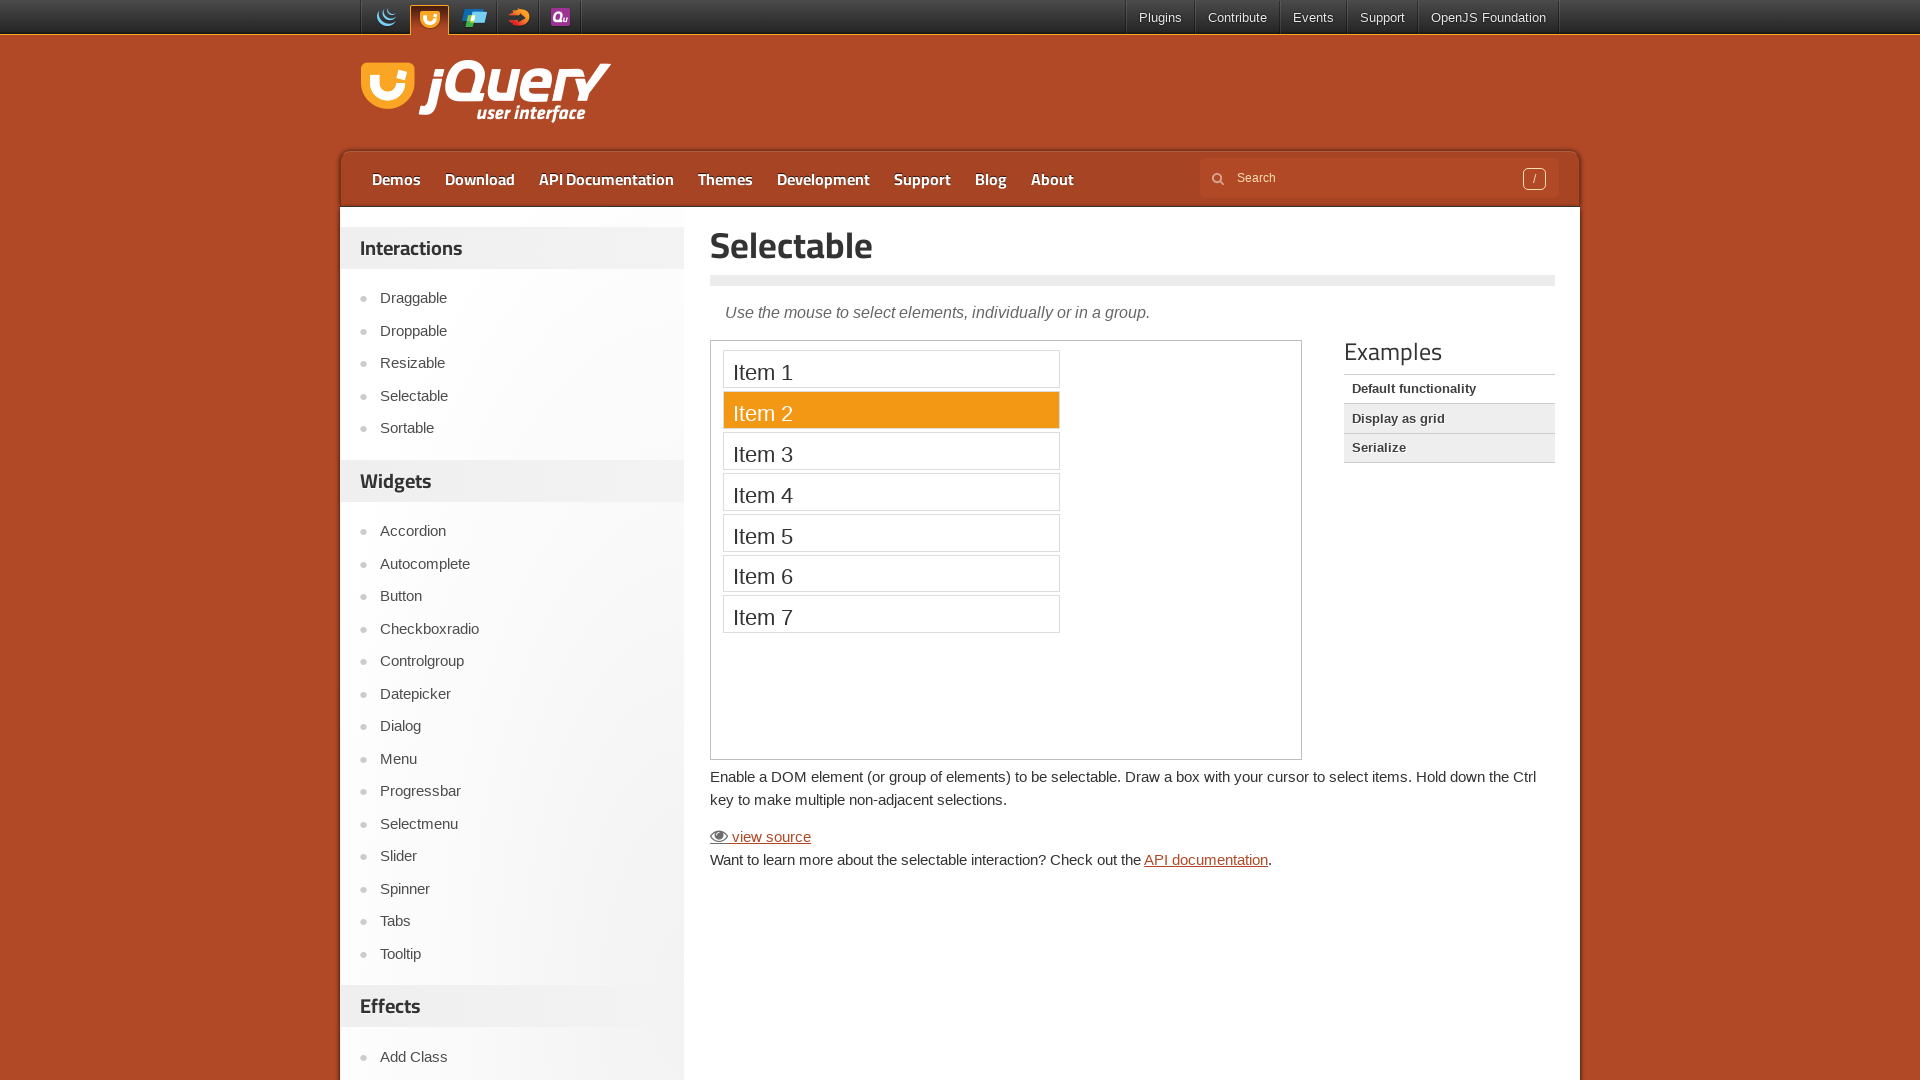